Tests navigation to horizontal slider page by clicking the link and verifying the page header

Starting URL: https://the-internet.herokuapp.com/

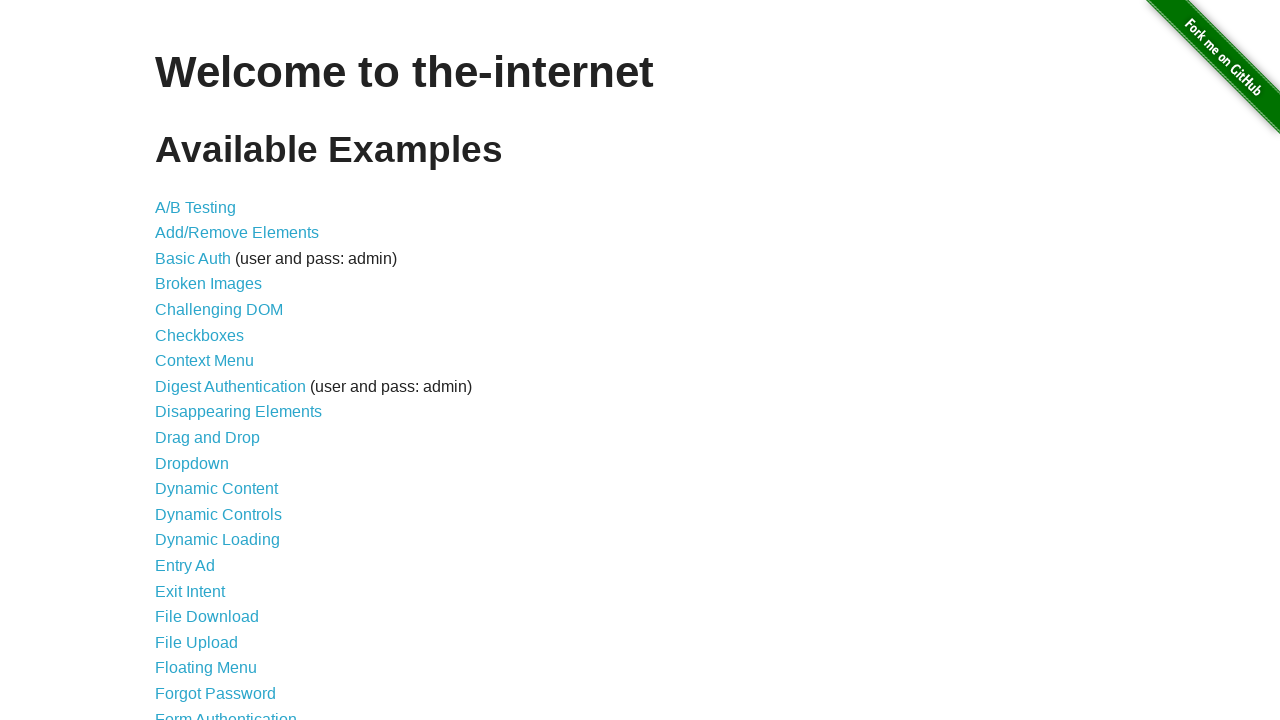

Waited for horizontal slider link to be available
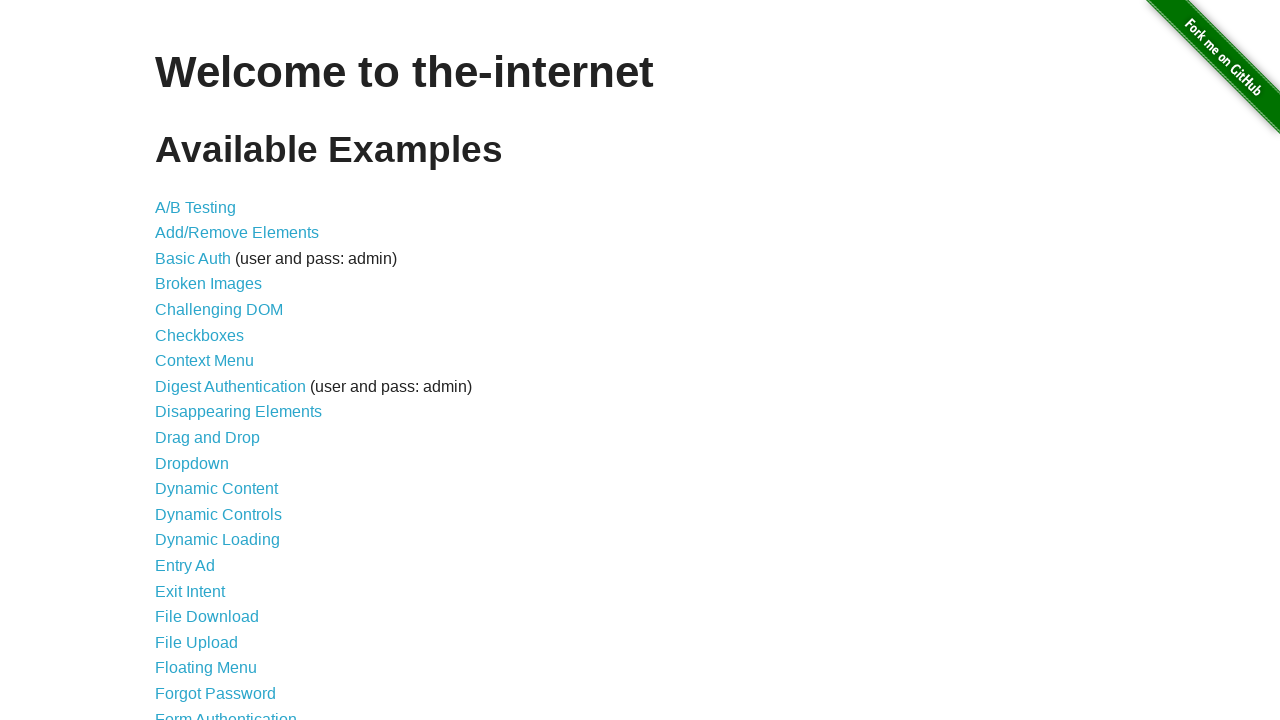

Clicked horizontal slider link at (214, 361) on a[href='/horizontal_slider']
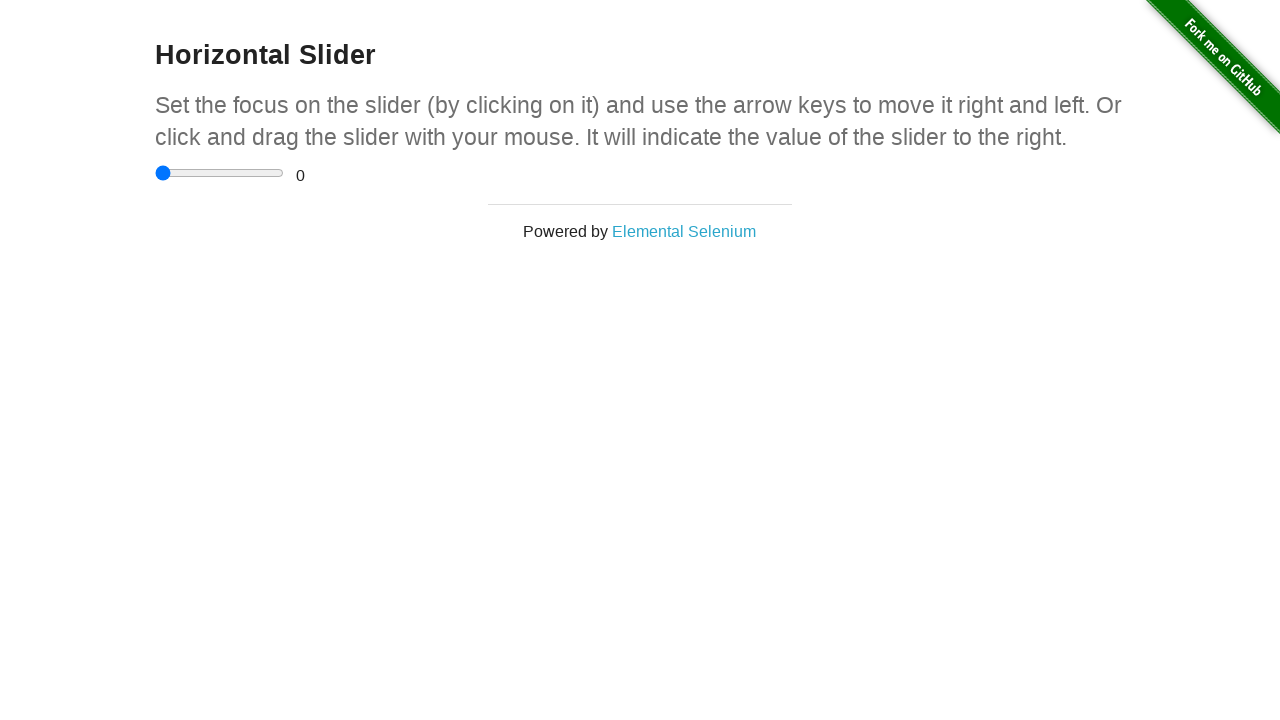

Verified page header 'Horizontal Slider' is present
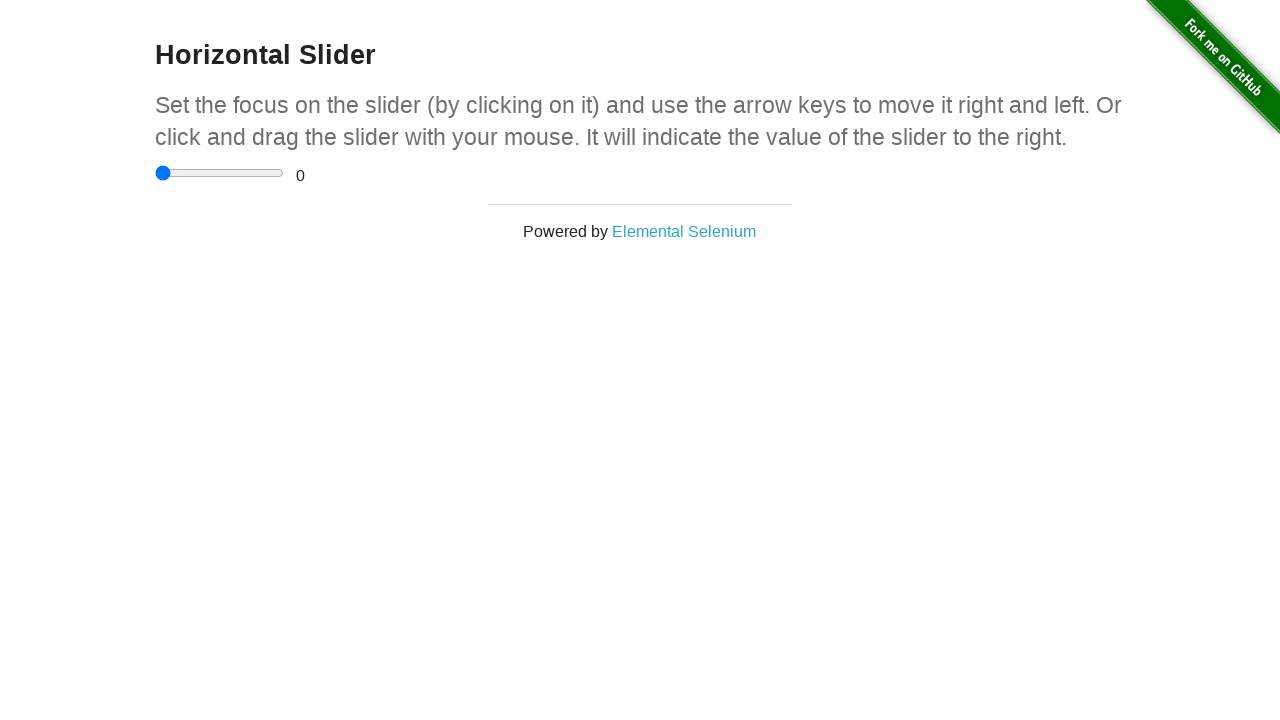

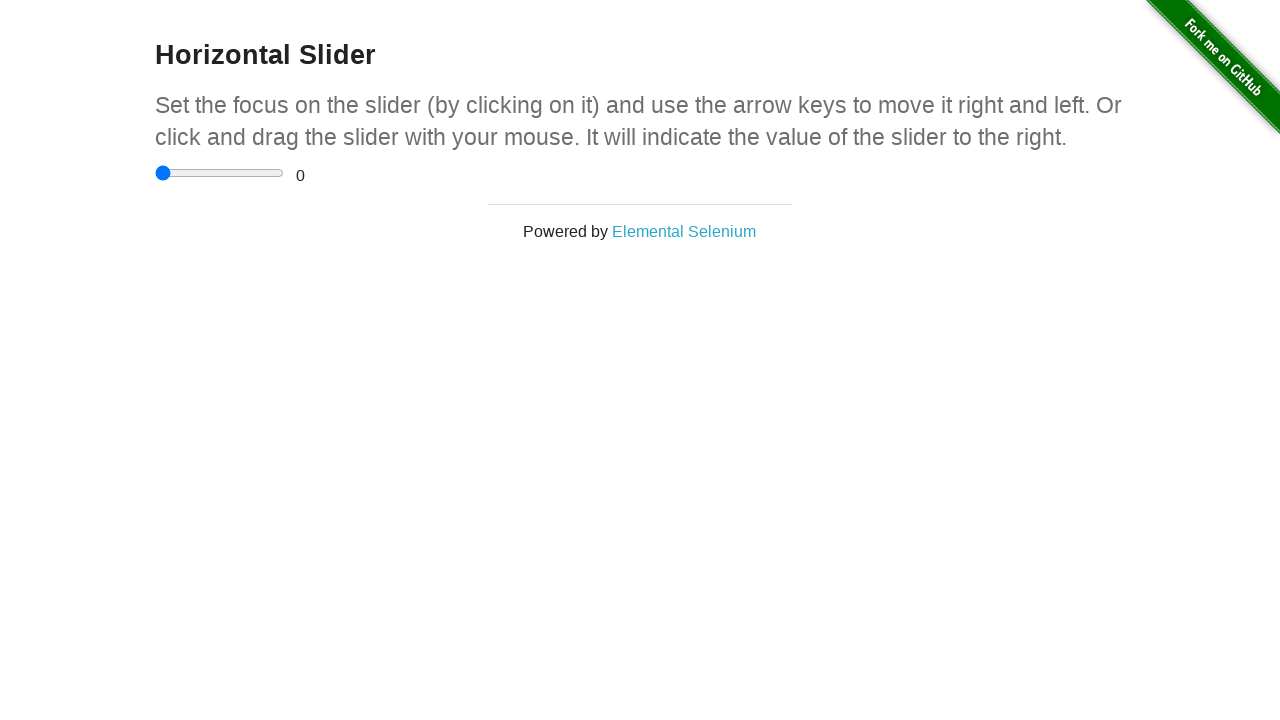